Tests a math page by verifying radio button default states and checking that a submit button becomes disabled after a time delay

Starting URL: http://suninjuly.github.io/math.html

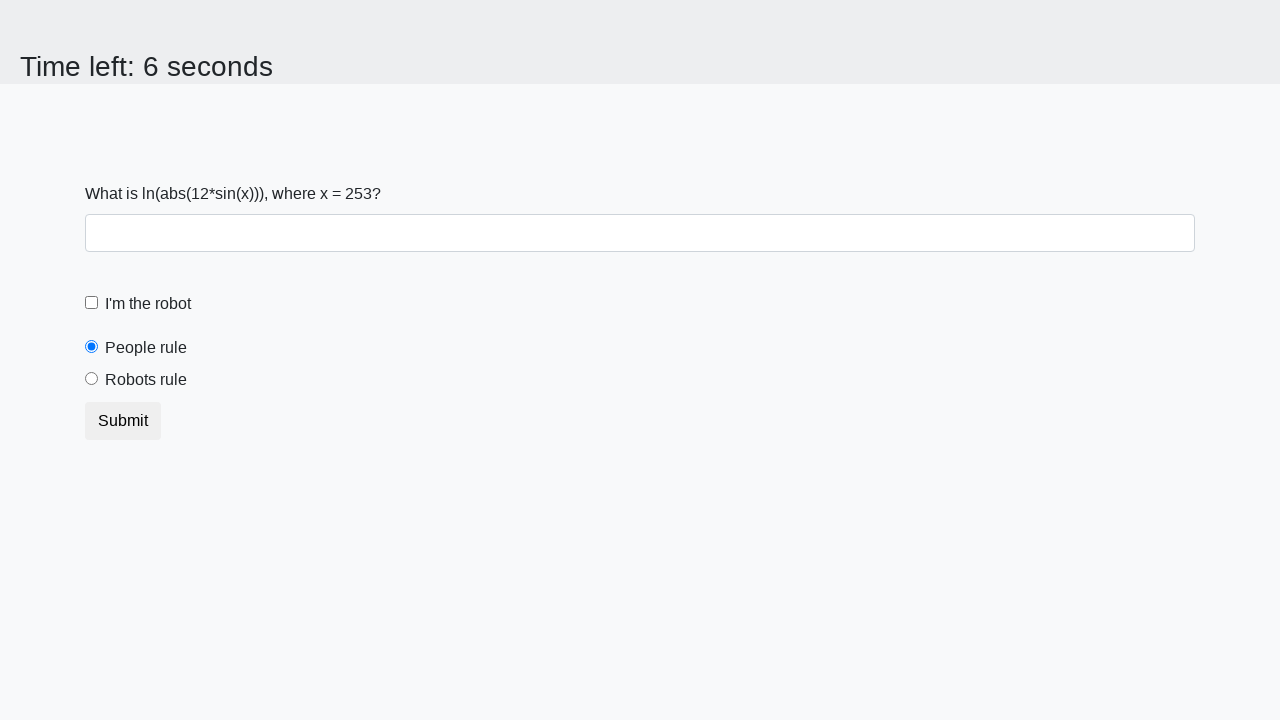

Verified that 'people' radio button is selected by default
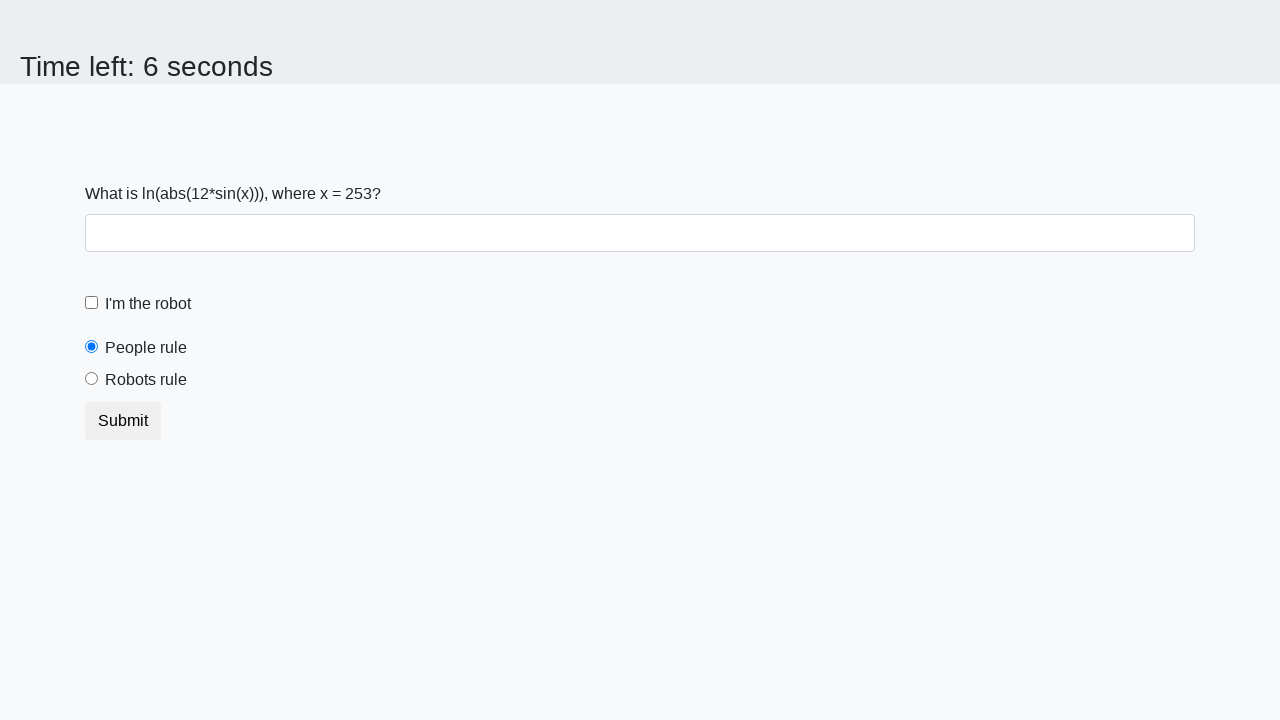

Verified that 'robots' radio button is not selected by default
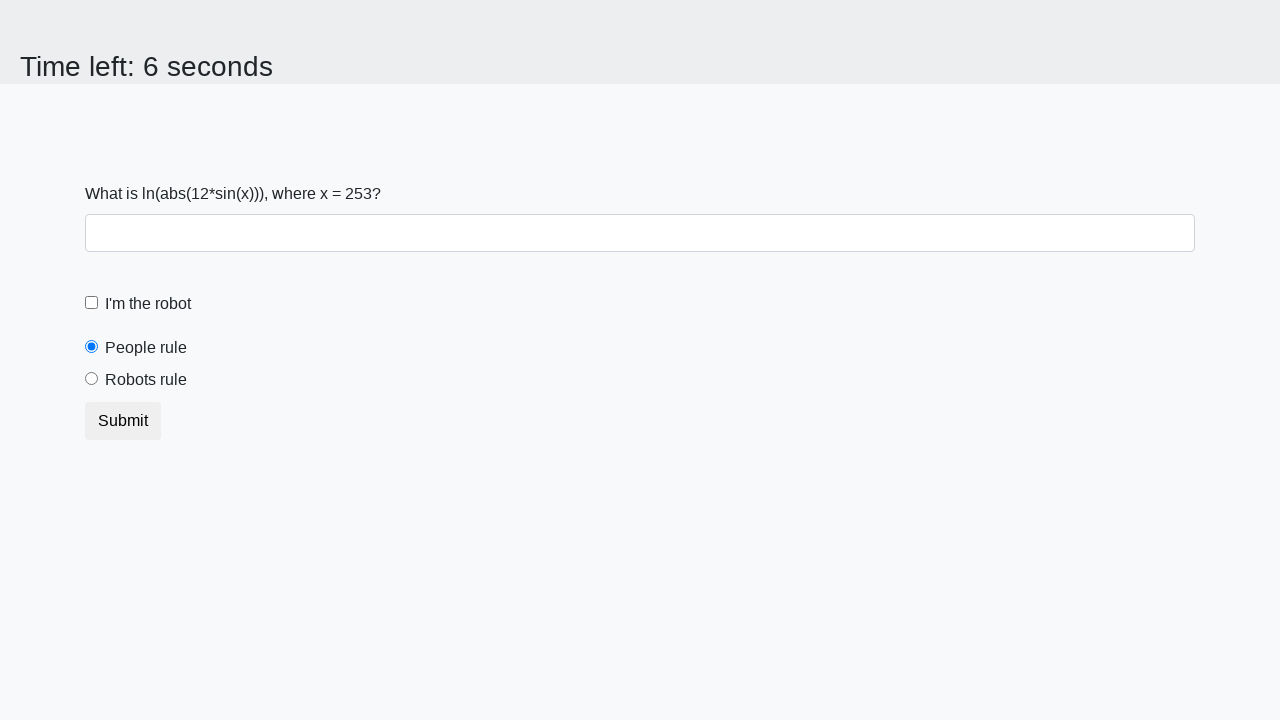

Captured initial state of submit button
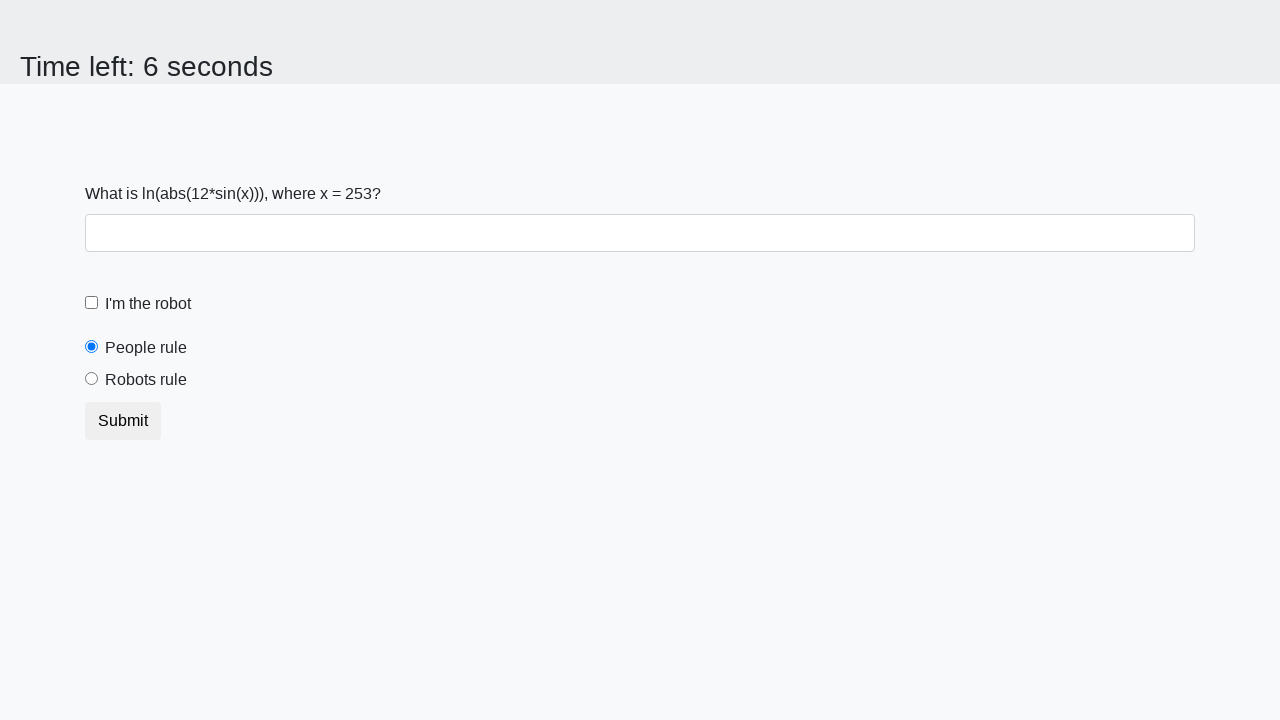

Waited 10 seconds for button state change
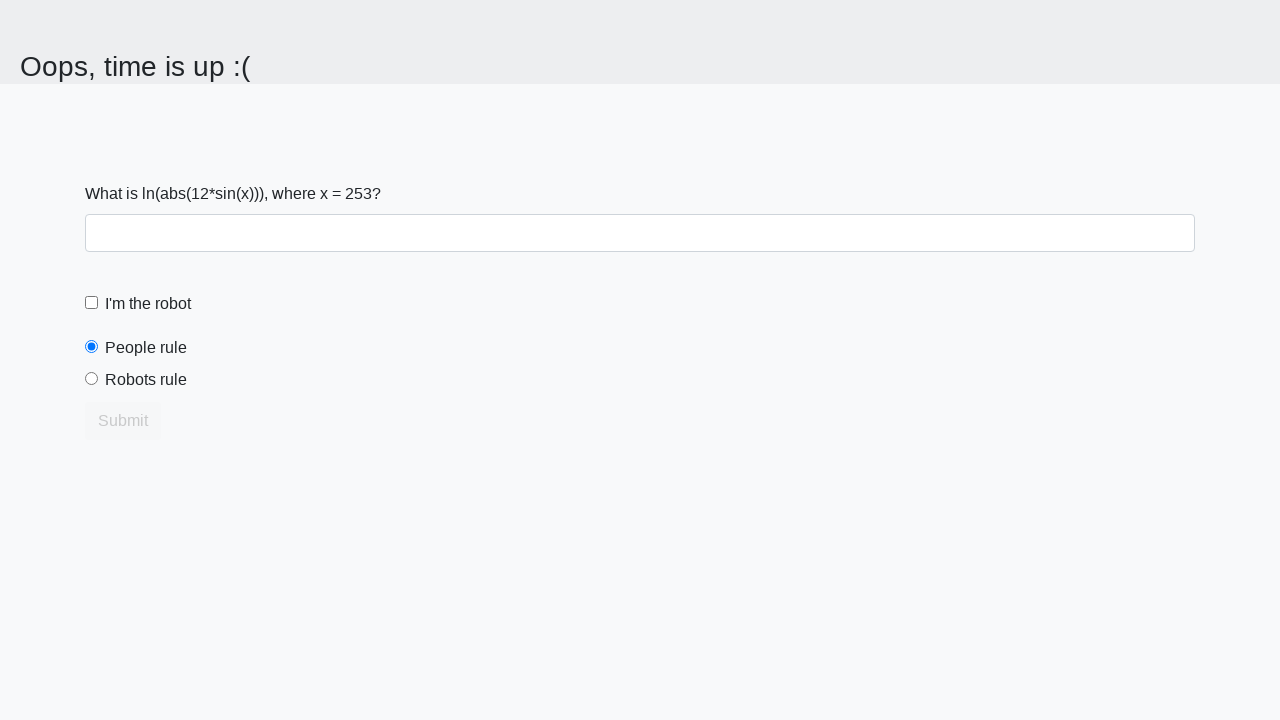

Verified that submit button is disabled after 10 seconds
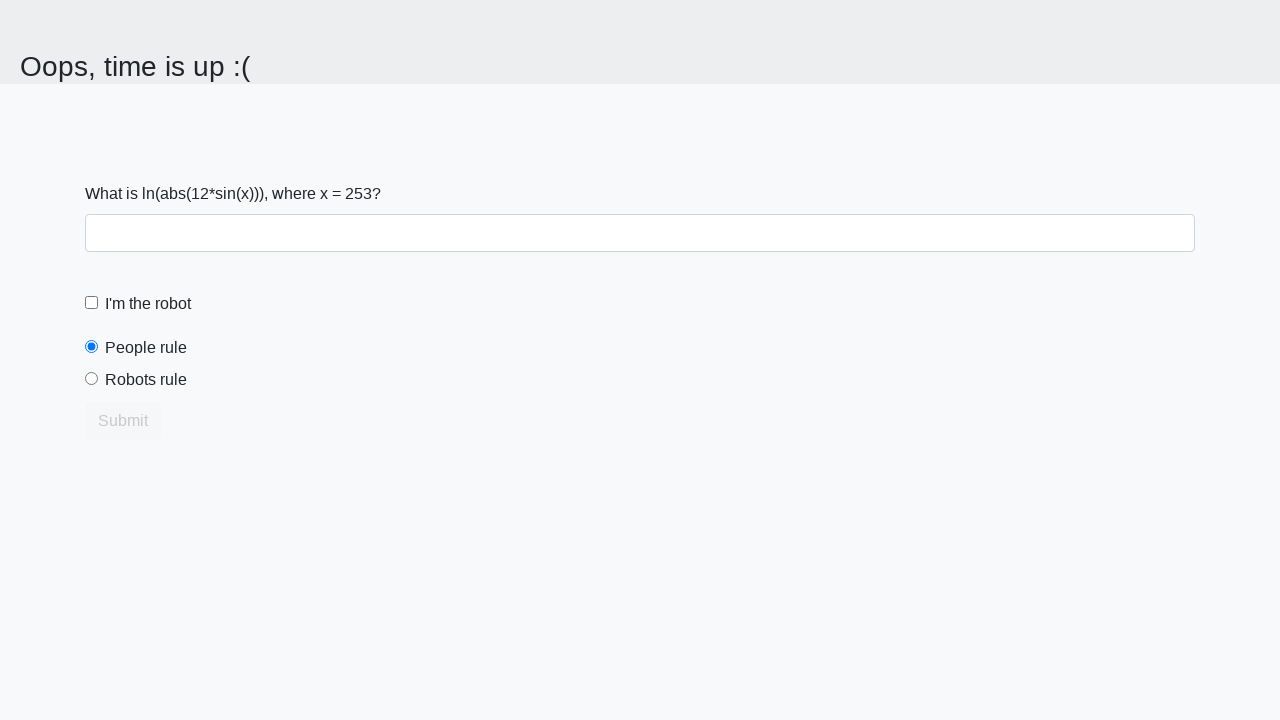

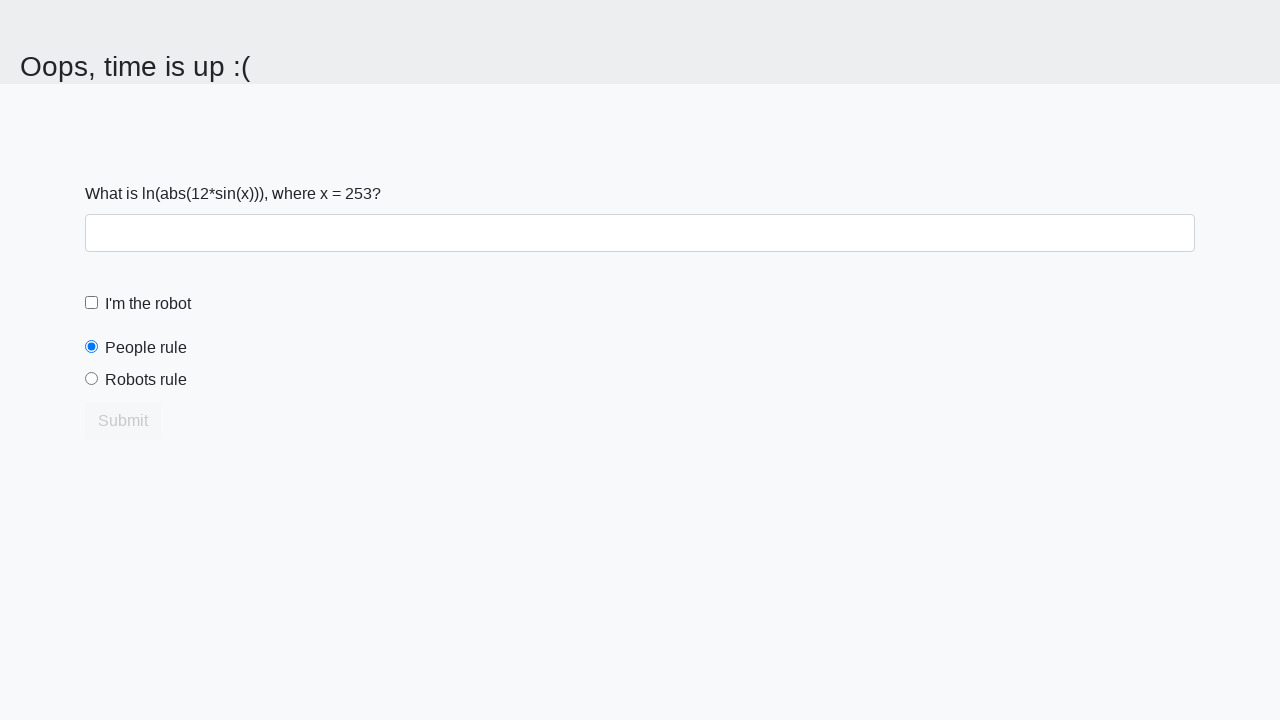